Tests drag and drop functionality by dragging an image element and dropping it into a target box

Starting URL: https://formy-project.herokuapp.com/dragdrop

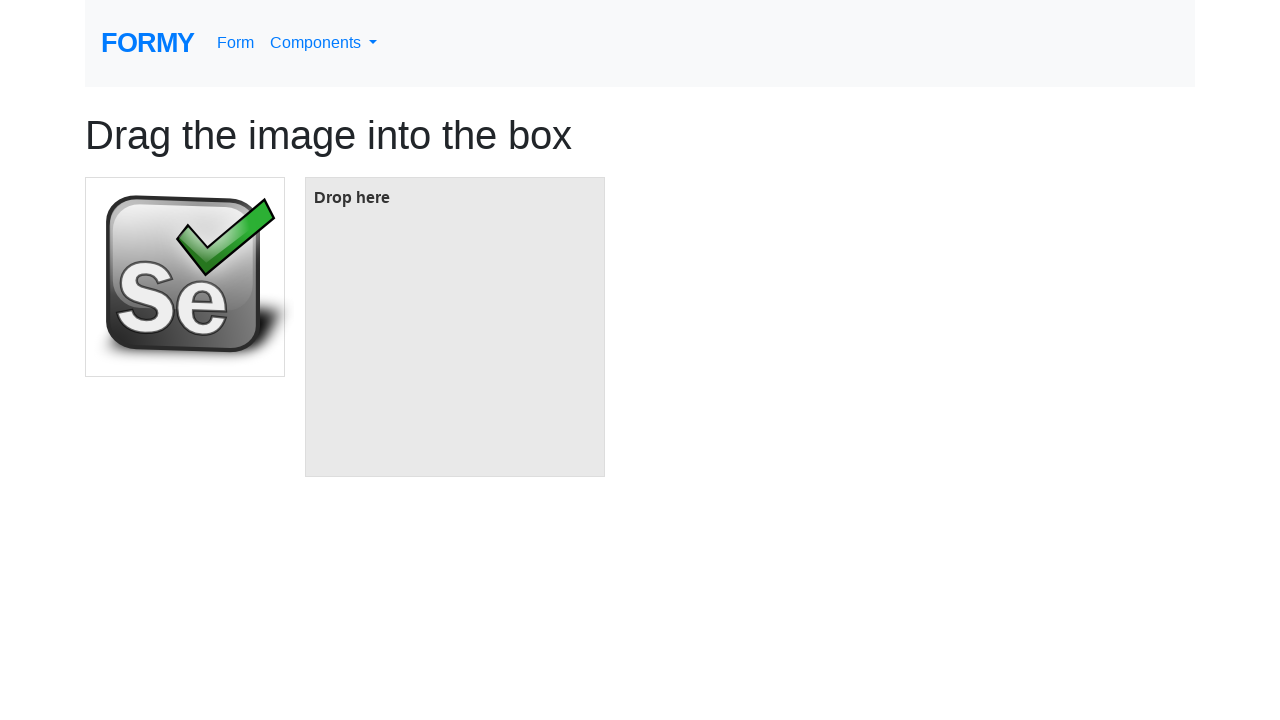

Located the image element to drag
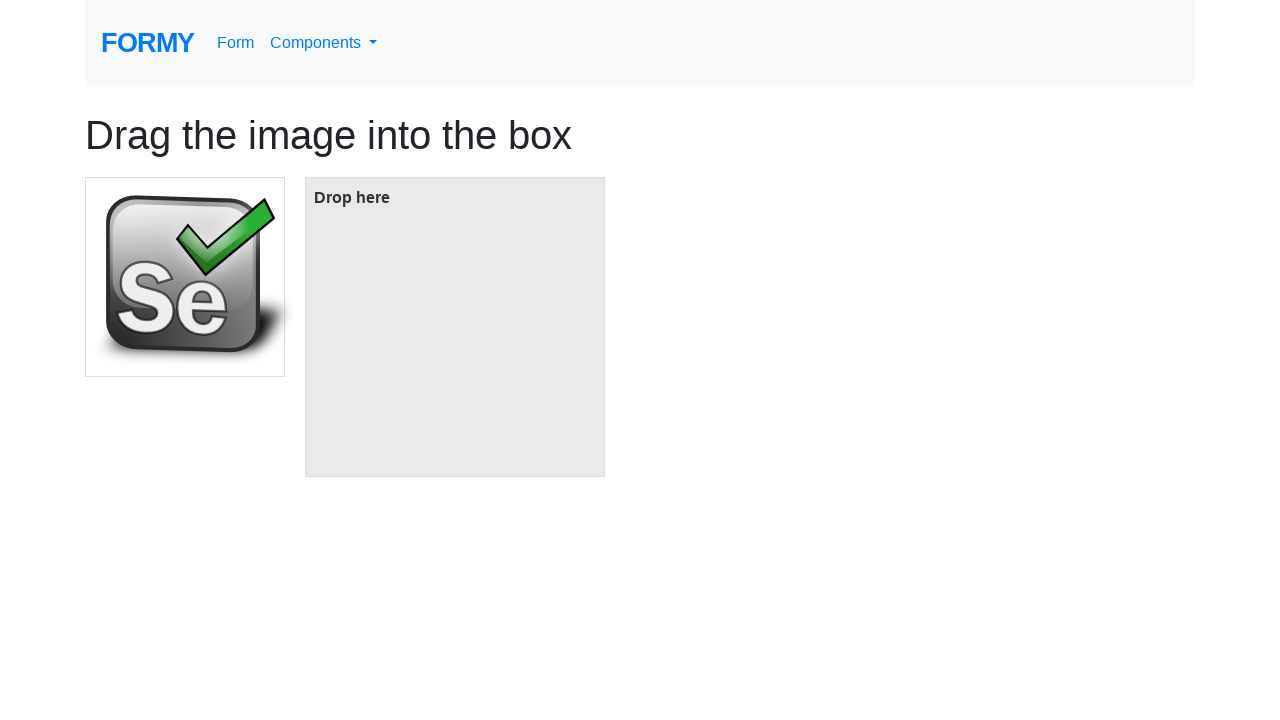

Located the target box element for drop
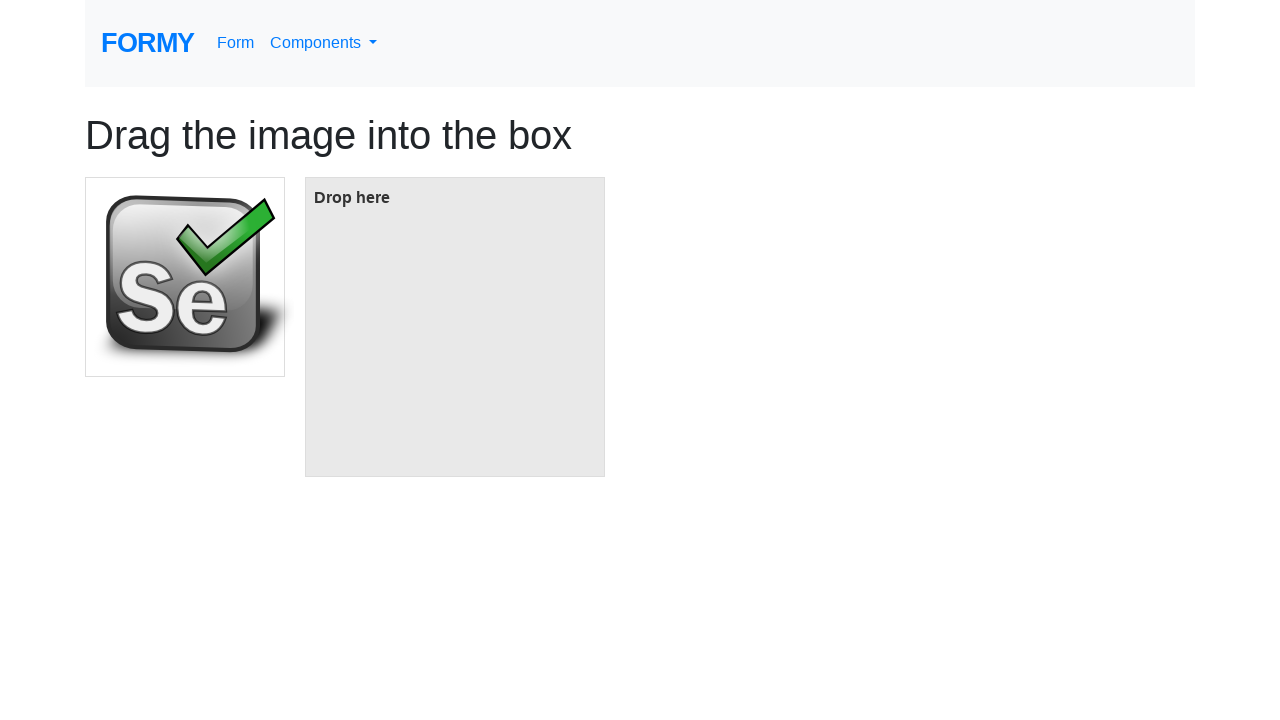

Dragged image element and dropped it into target box at (455, 327)
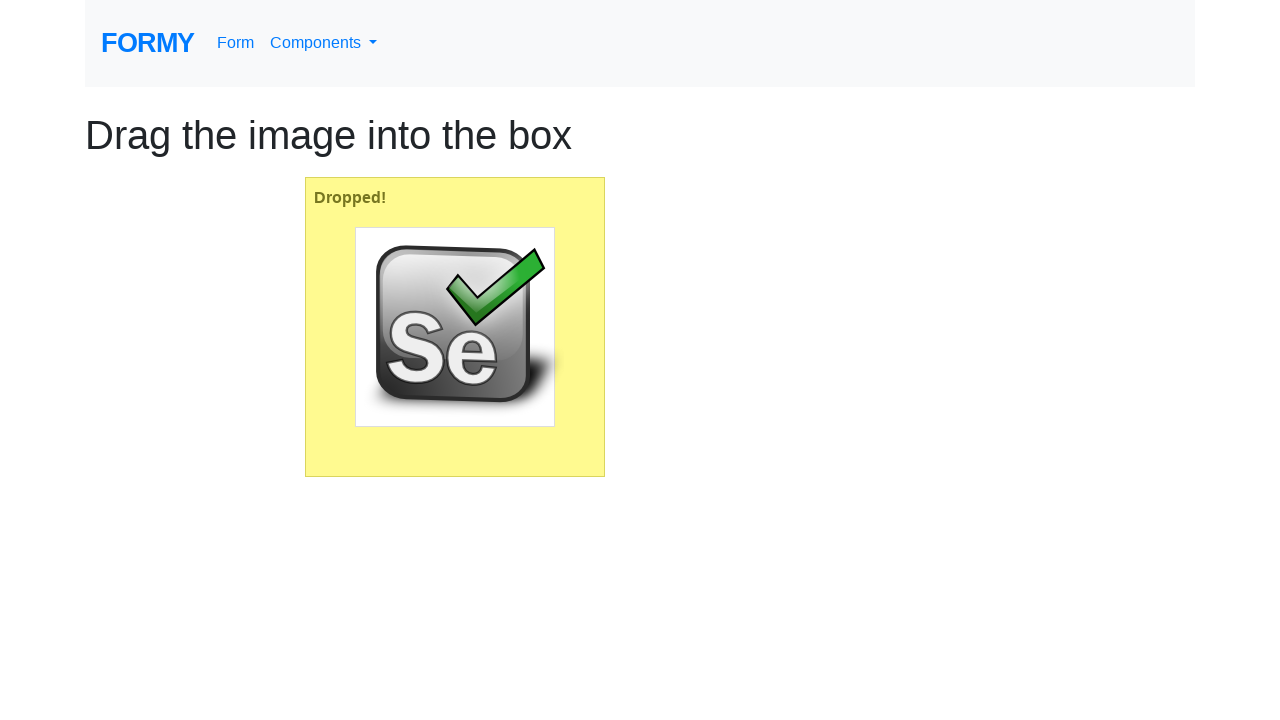

Waited 1 second to observe drag and drop result
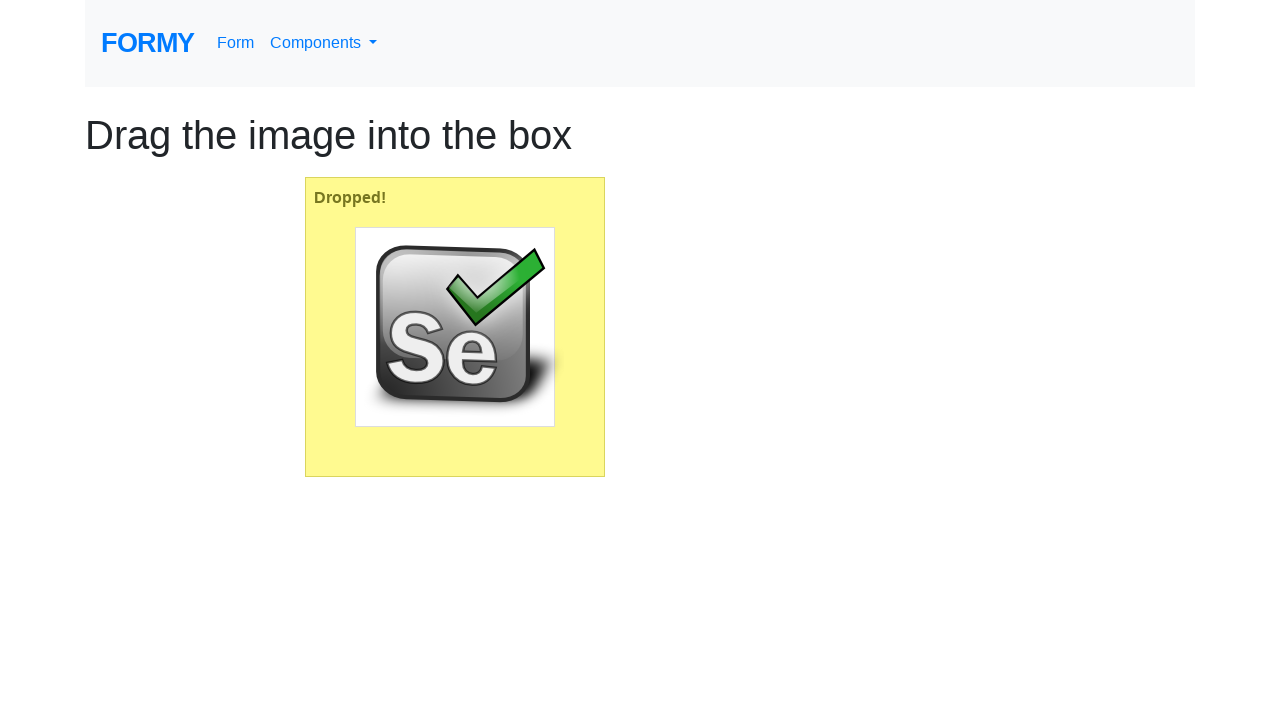

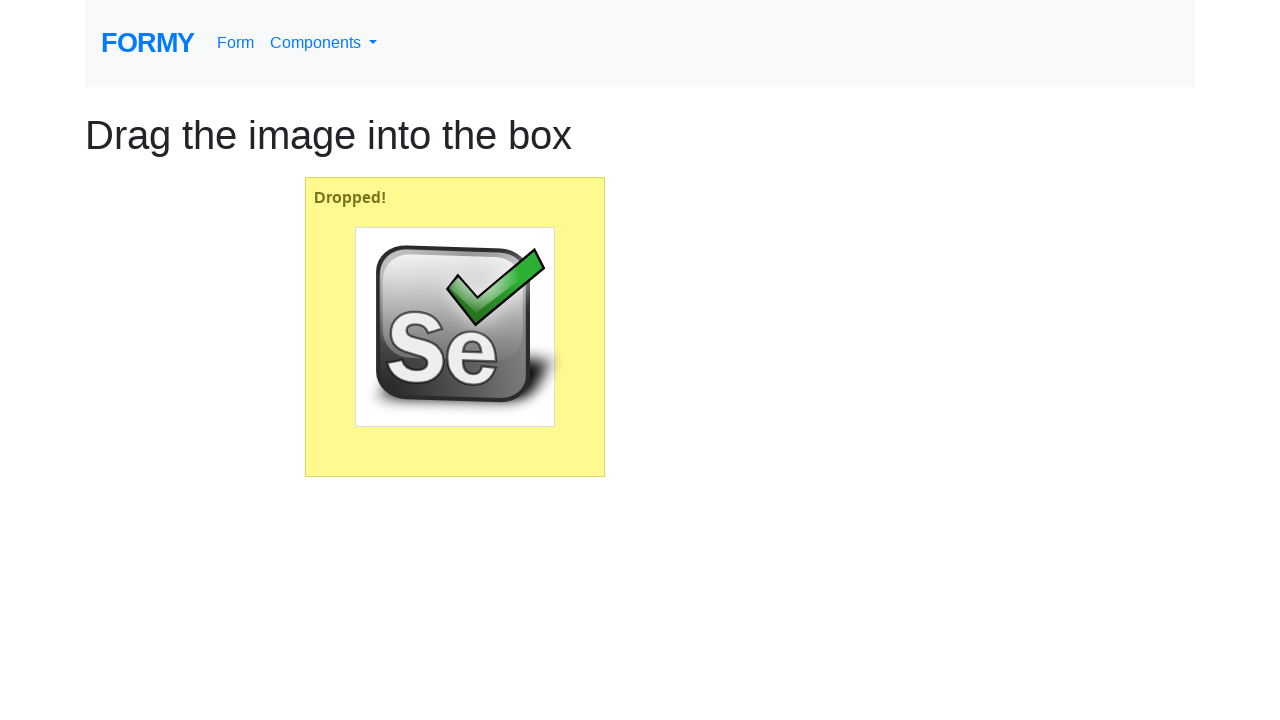